Tests browser navigation and window manipulation by navigating between pages, using back/forward/refresh, and resizing/repositioning the window

Starting URL: https://example.com/

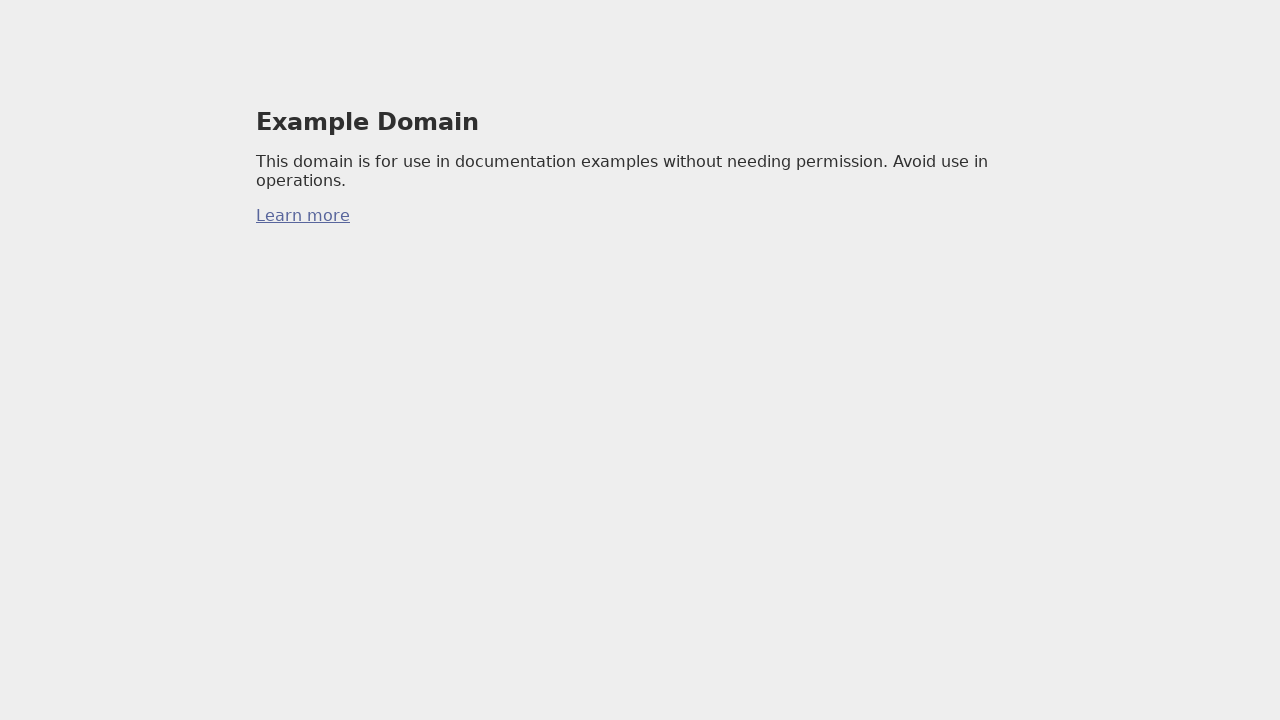

Navigated to https://www.selenium.dev
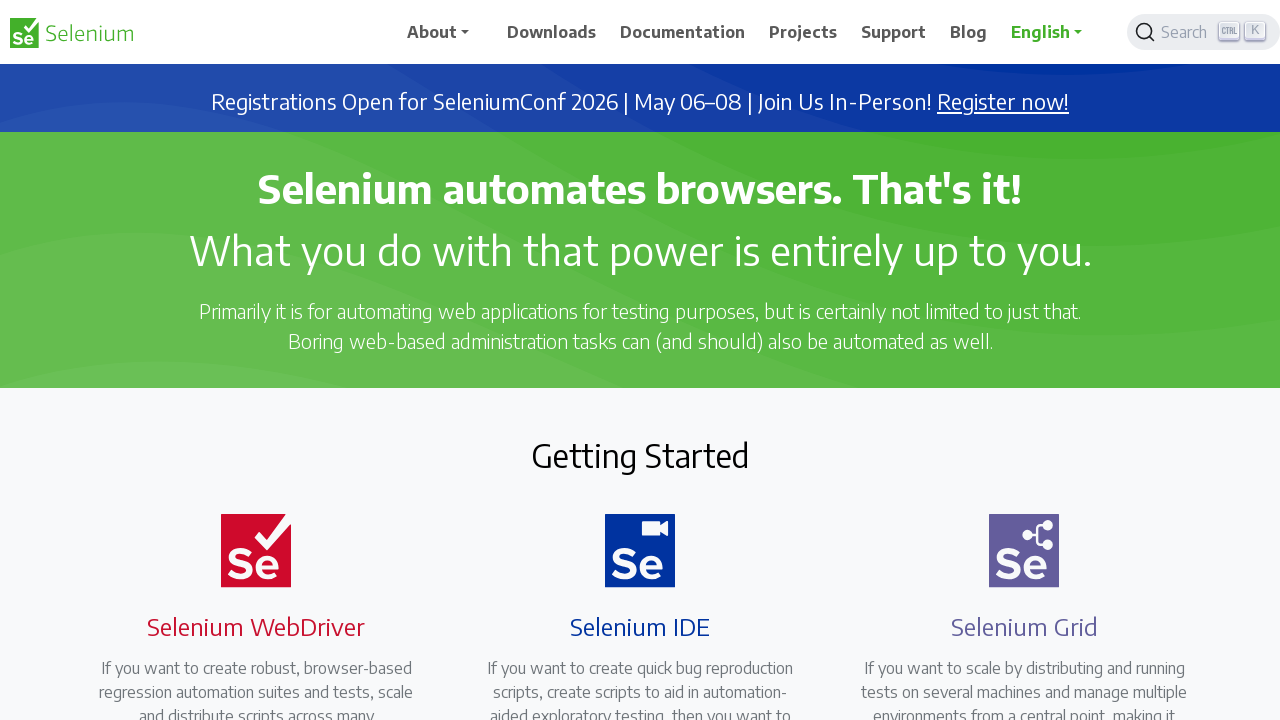

Navigated back using browser back button
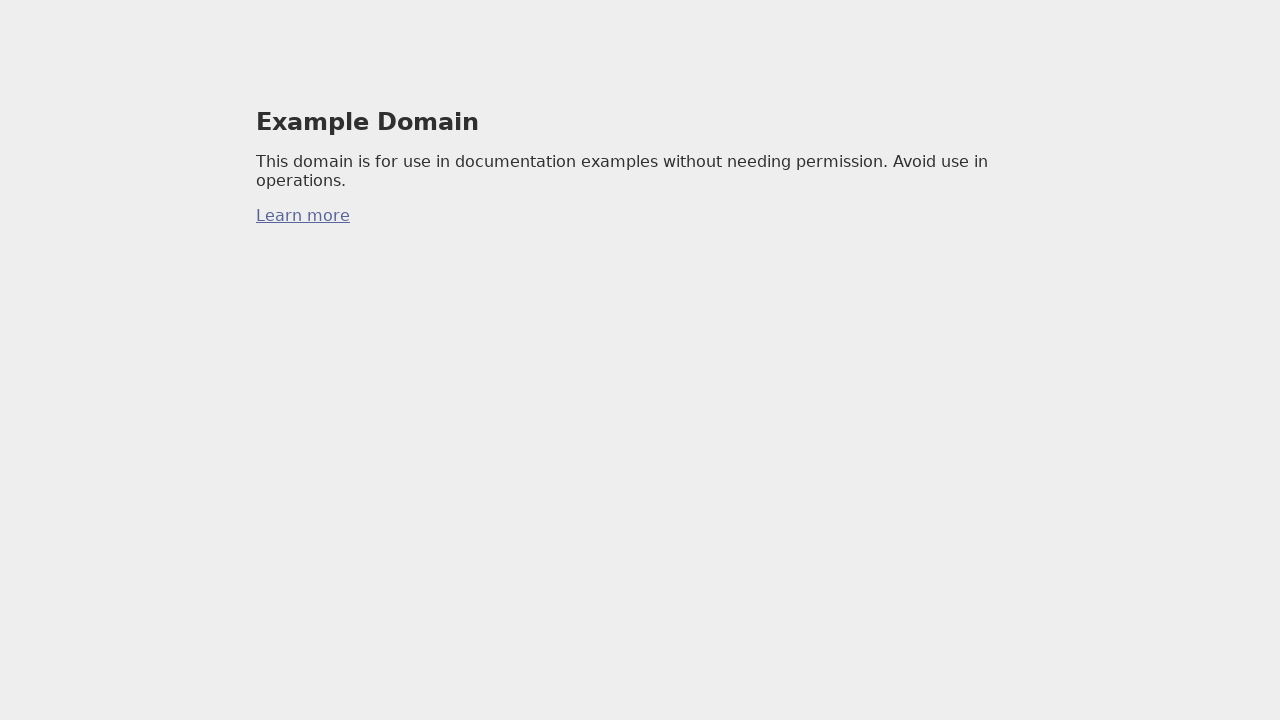

Navigated forward using browser forward button
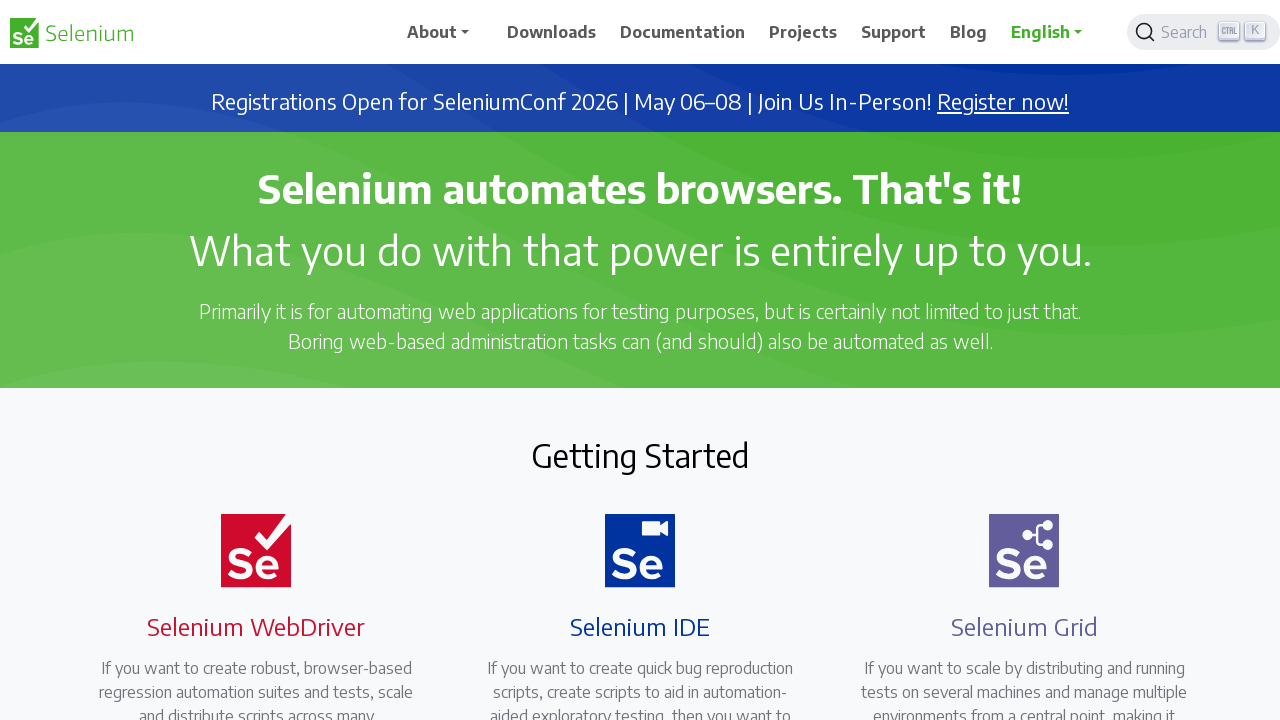

Refreshed the current page
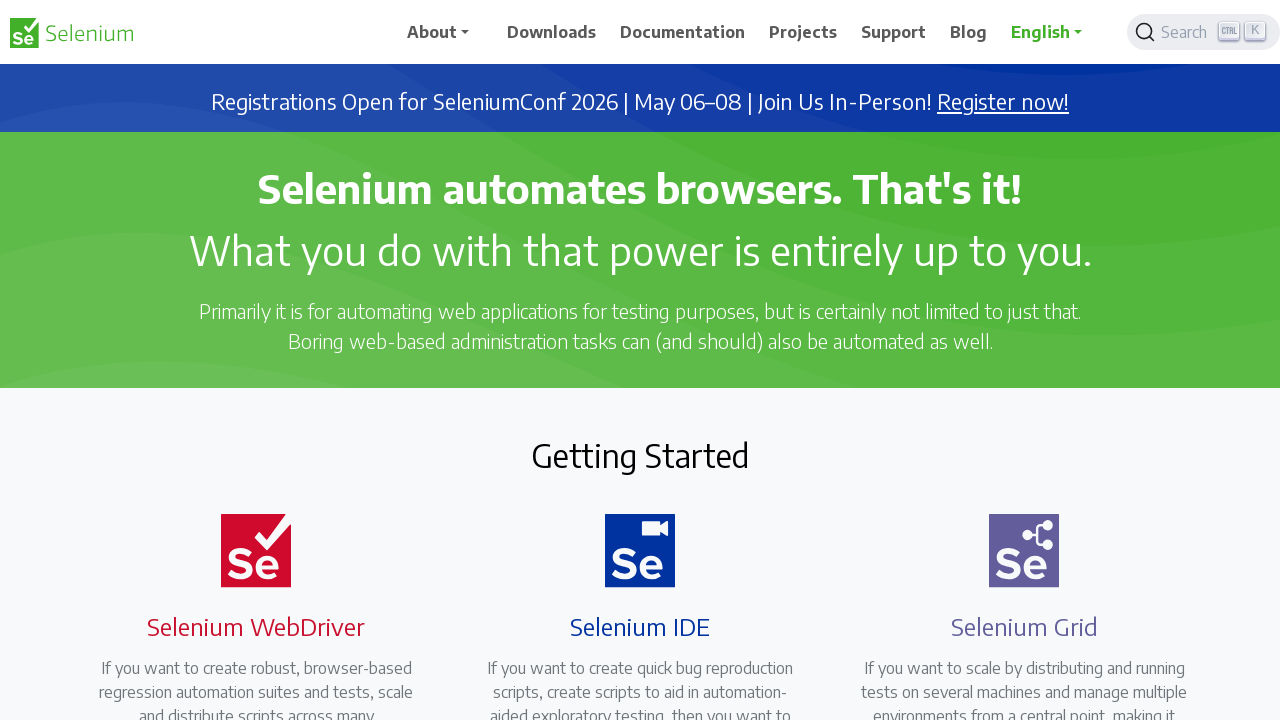

Navigated to https://example.com/ for consistency
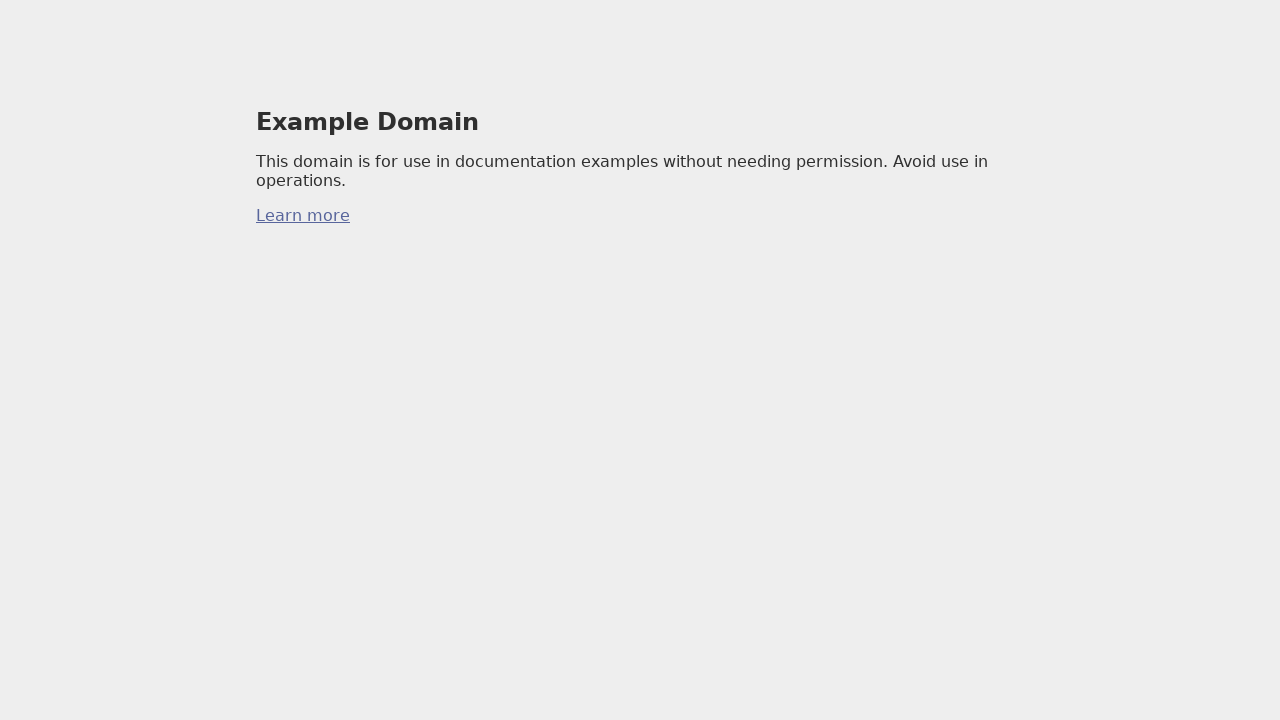

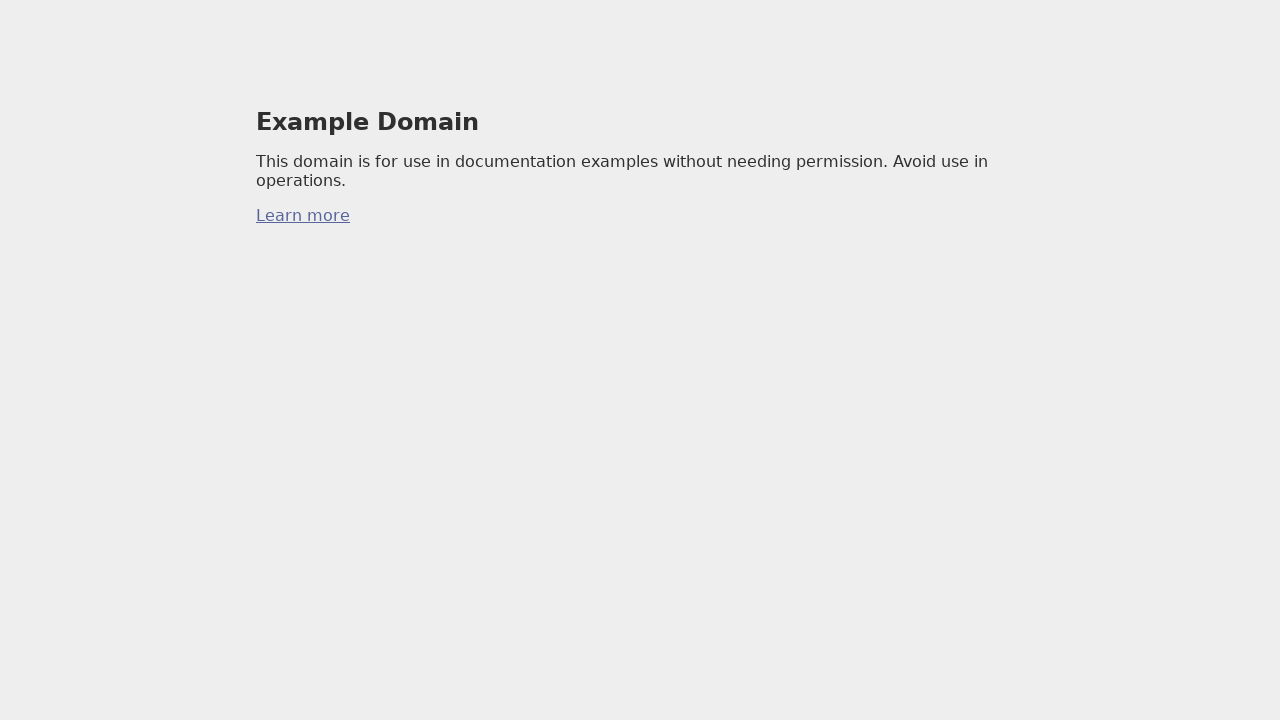